Navigates to YouTube homepage and maximizes the browser window. The original script also takes a screenshot, but this is a utility function rather than a browser automation action.

Starting URL: https://www.youtube.com/

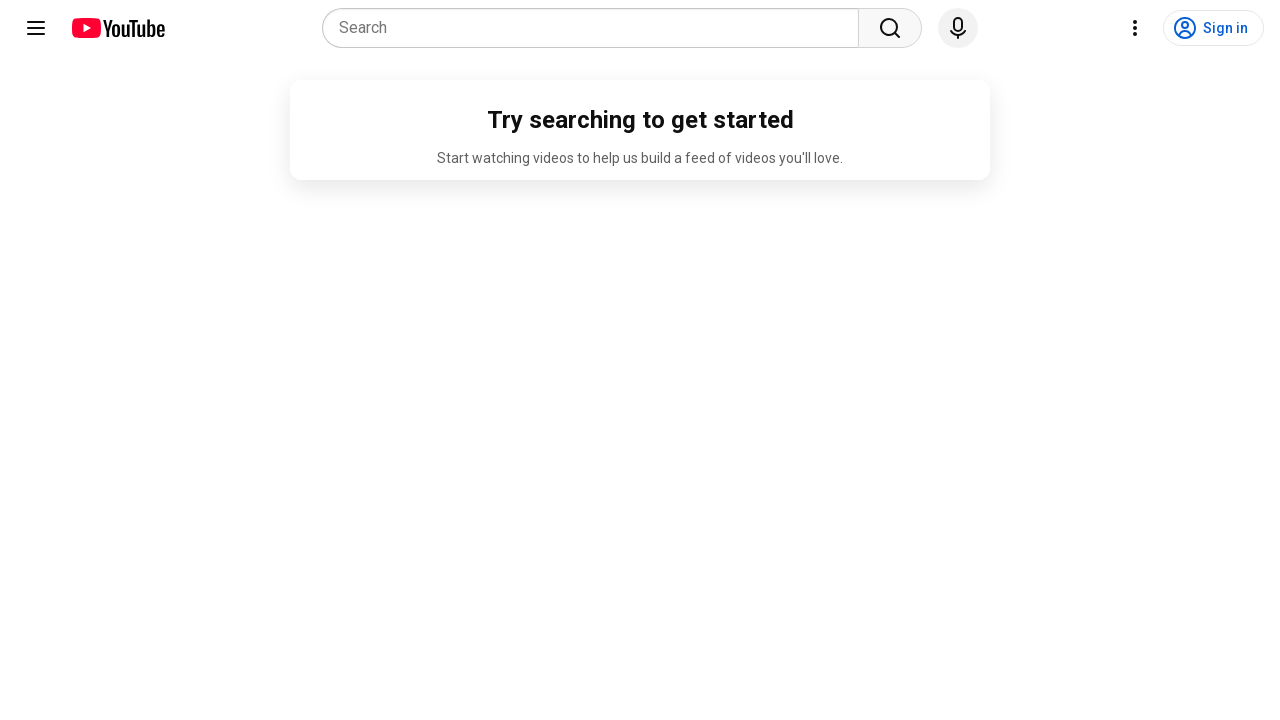

Navigated to YouTube homepage
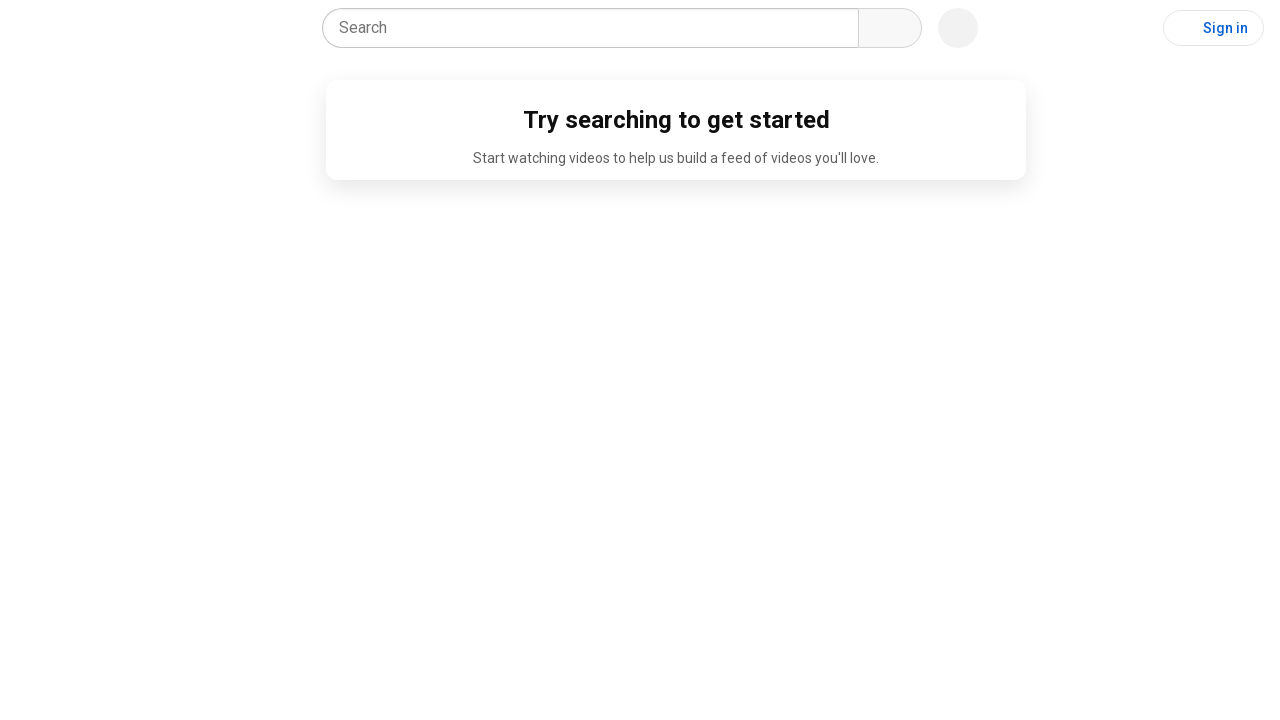

Maximized browser window to 1920x1080
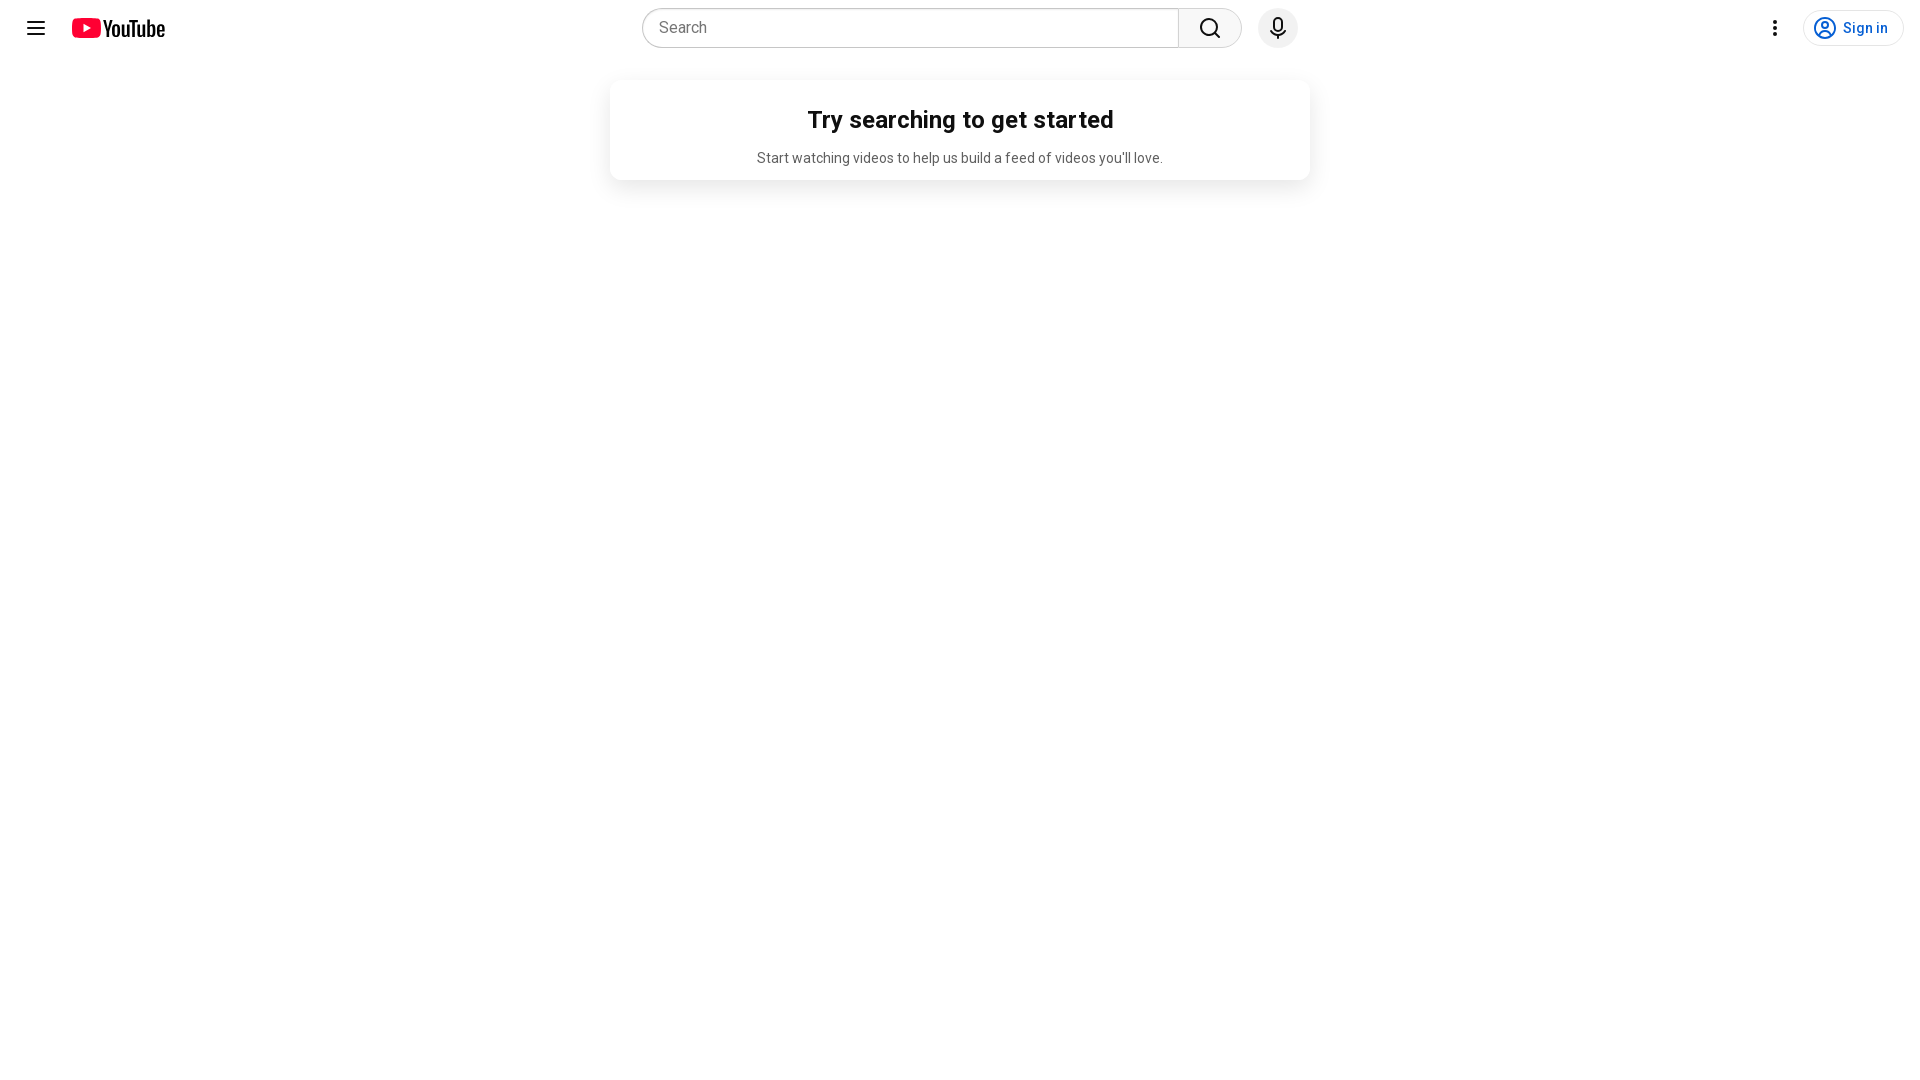

Page fully loaded (domcontentloaded)
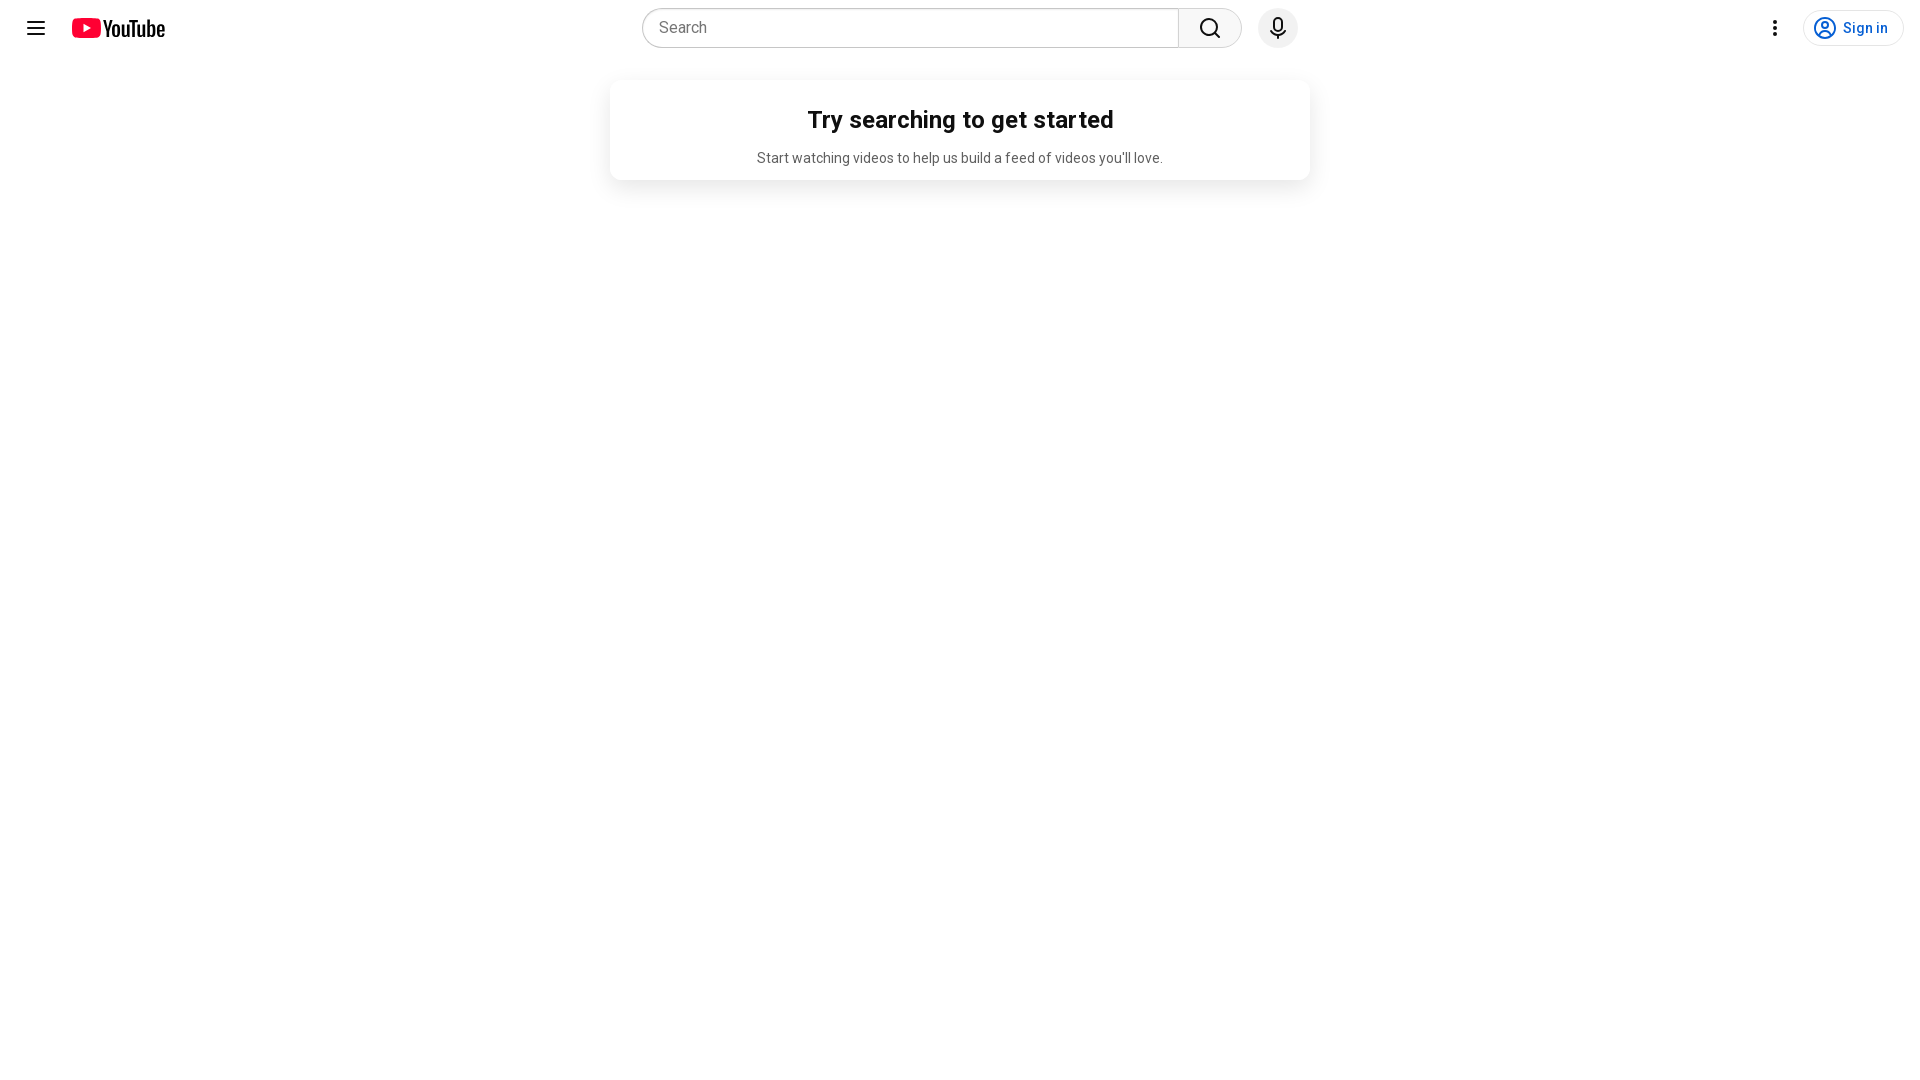

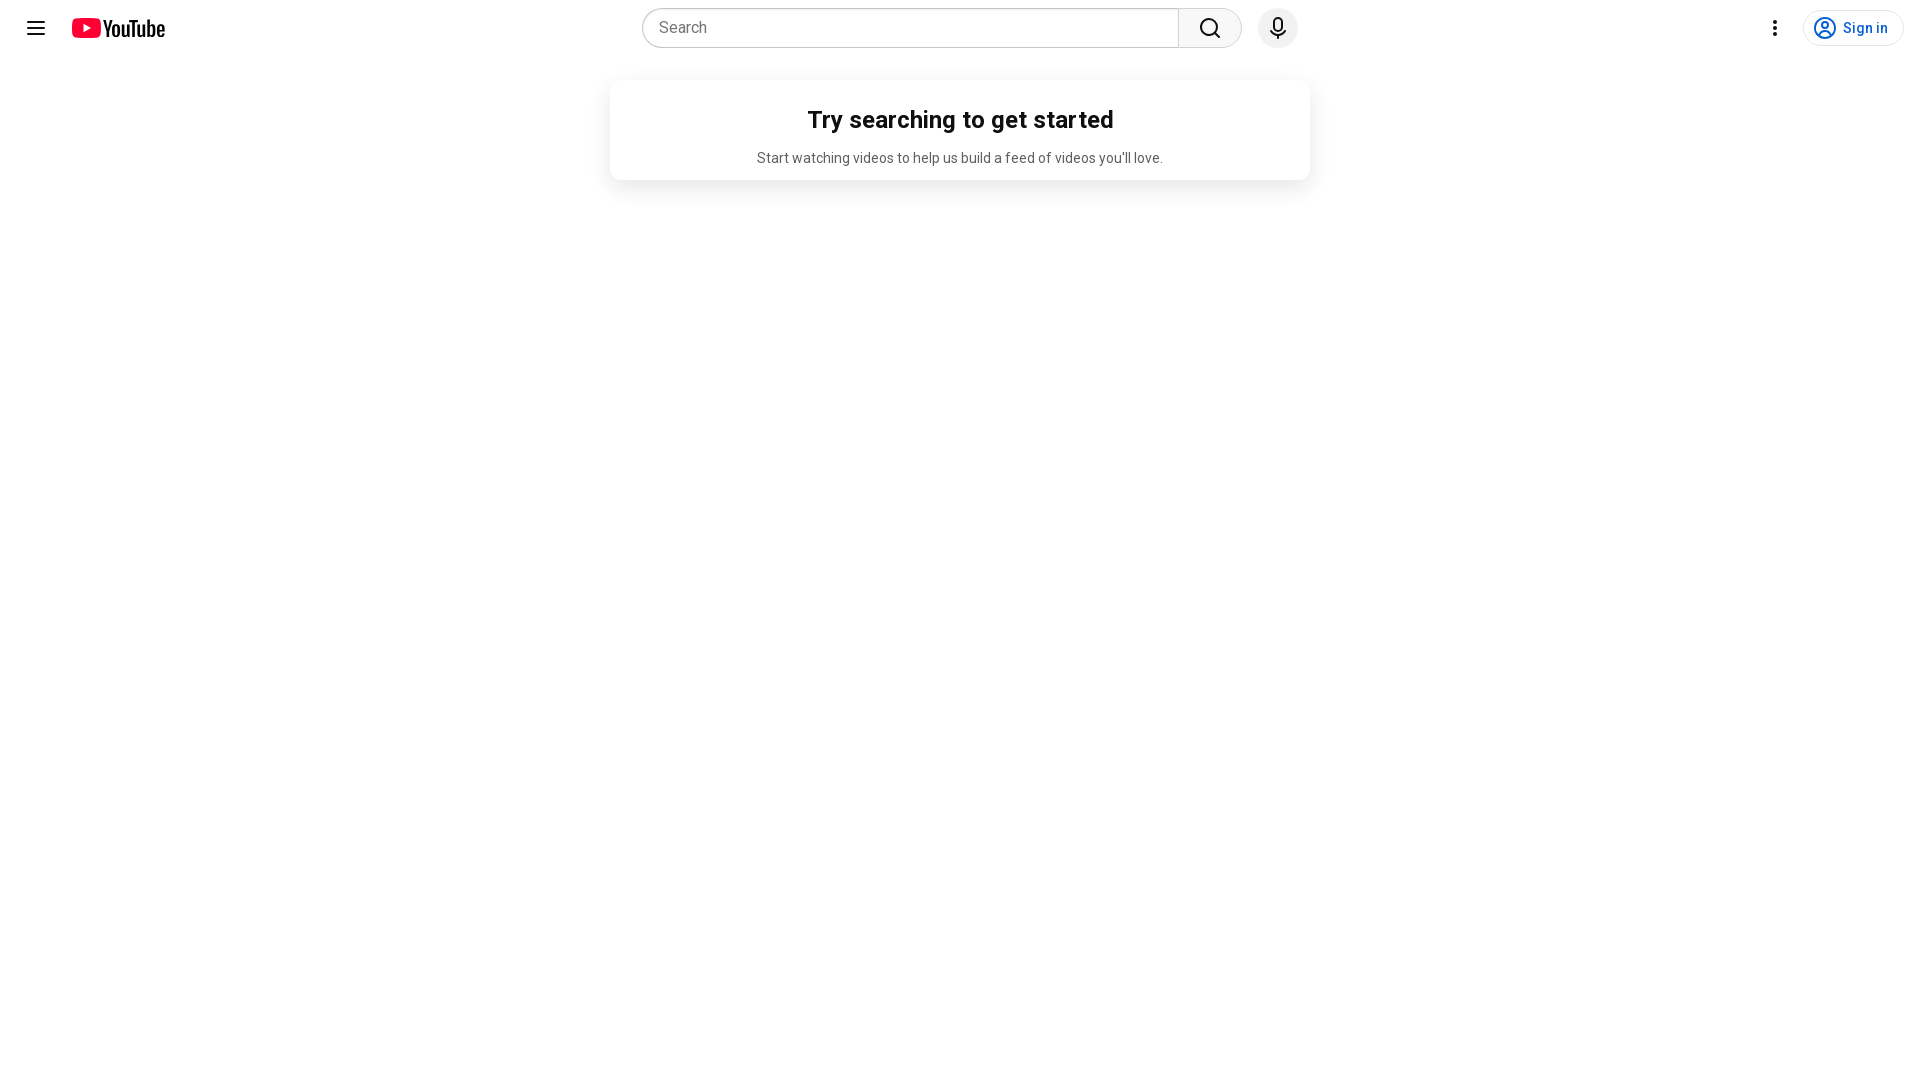